Tests drag-and-drop functionality to add products to basket and slider interaction to adjust quantity on an online shopping page

Starting URL: http://webapps.tekstac.com/OnlineShopping/fashion.html

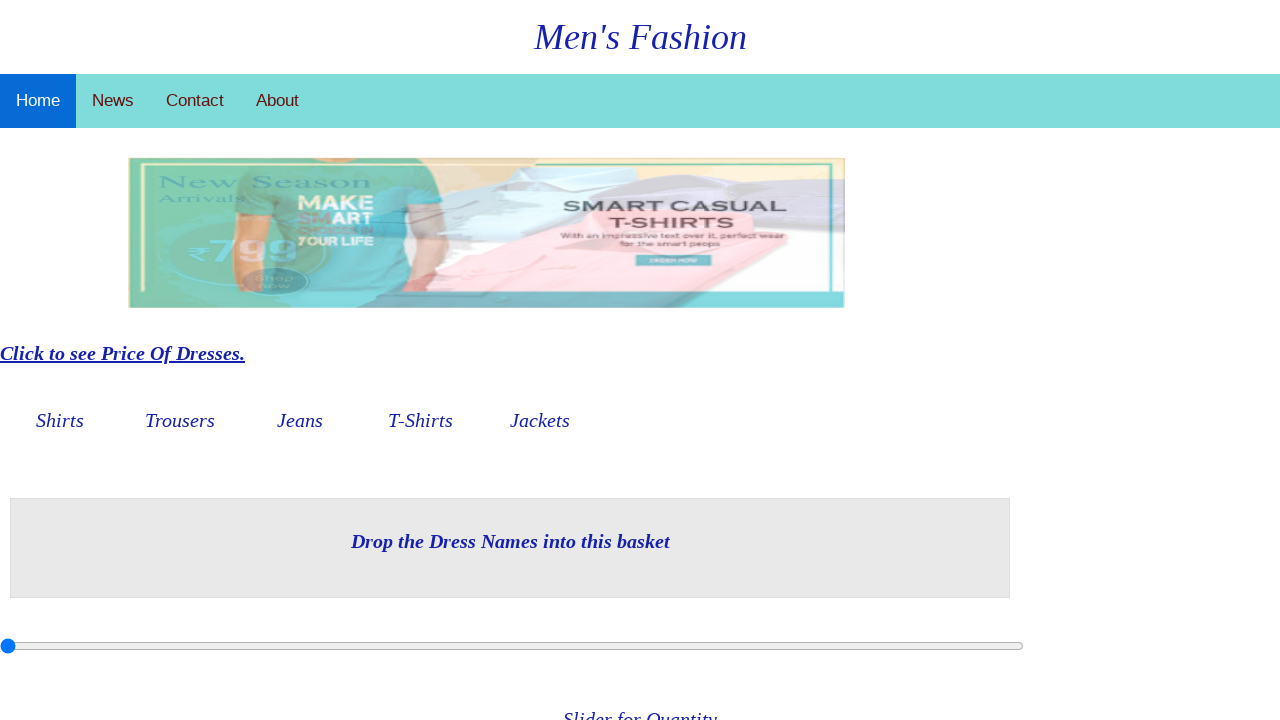

Dragged Shirts product to basket at (510, 548)
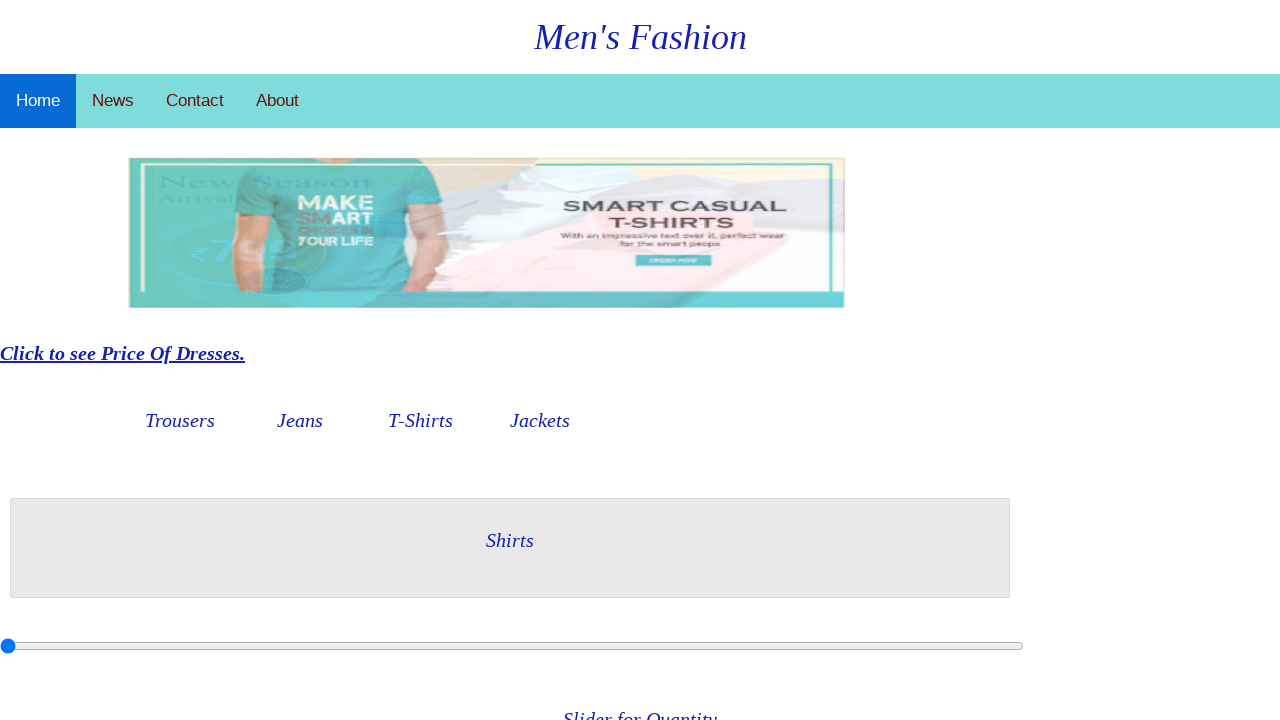

Moved mouse to center of quantity slider at (512, 646)
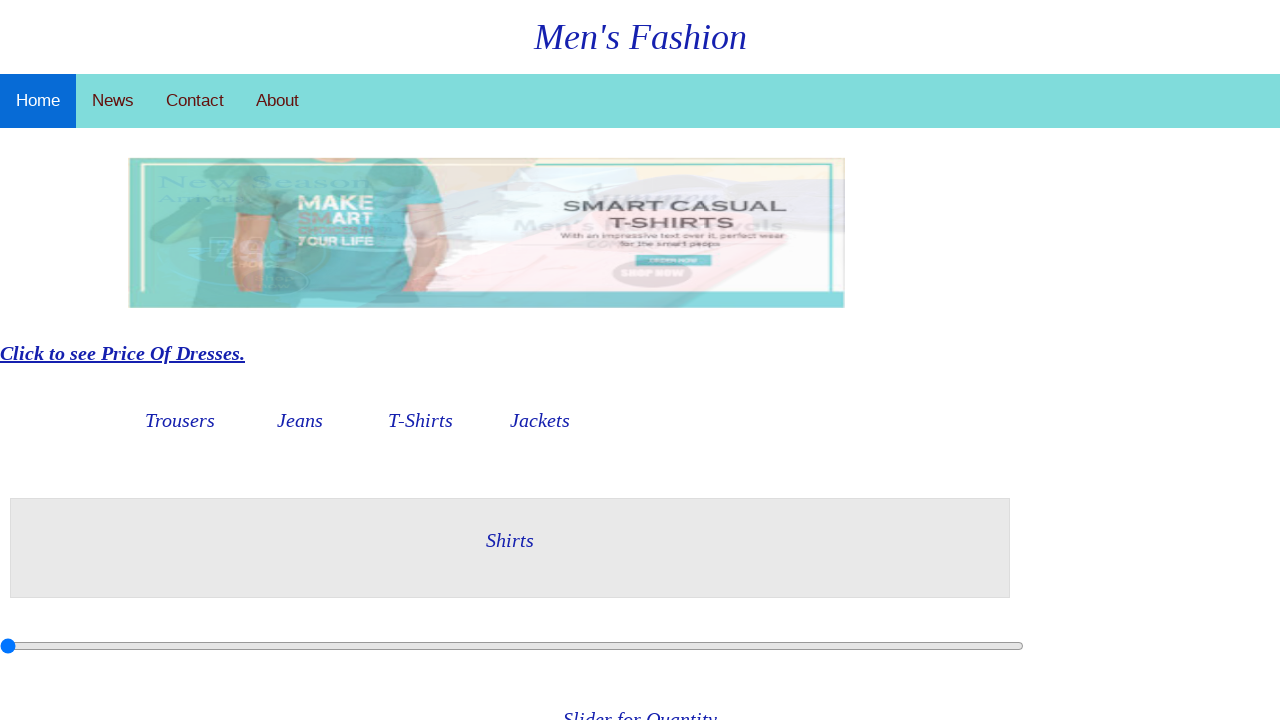

Pressed mouse button on slider at (512, 646)
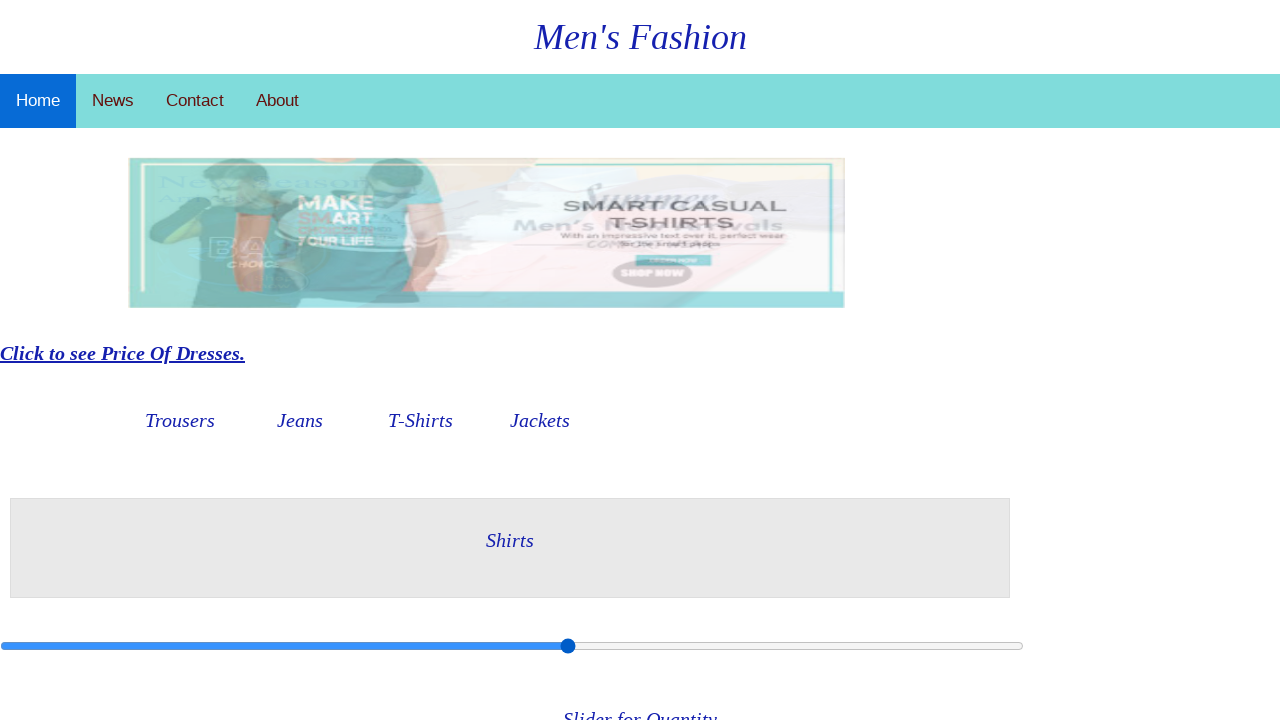

Dragged slider to the left by 60px to set quantity to 5 at (452, 646)
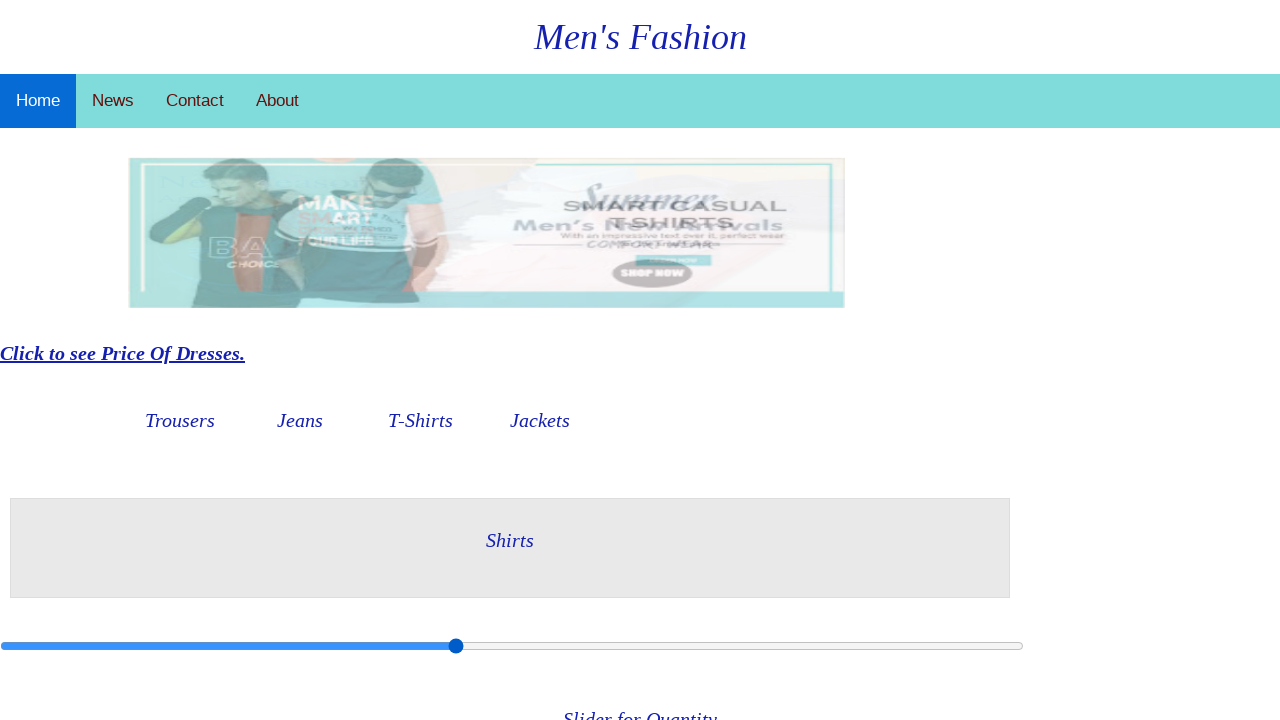

Released mouse button on slider at (452, 646)
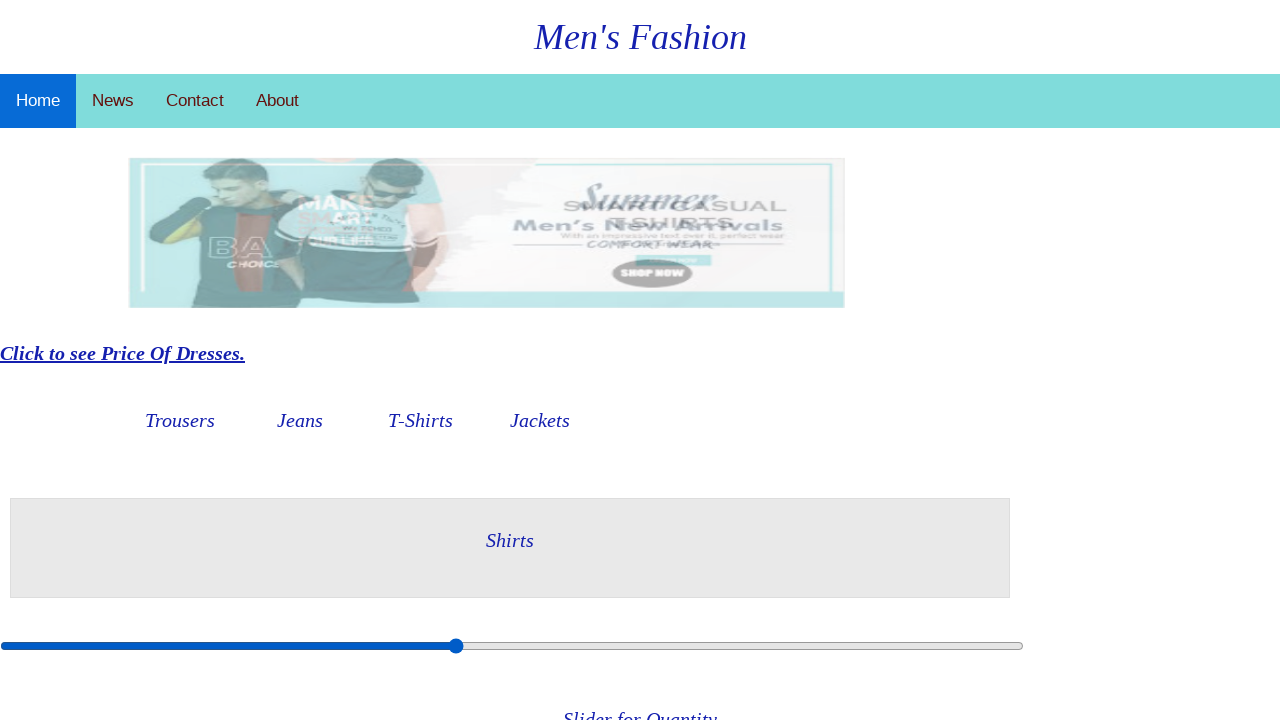

Product details section loaded
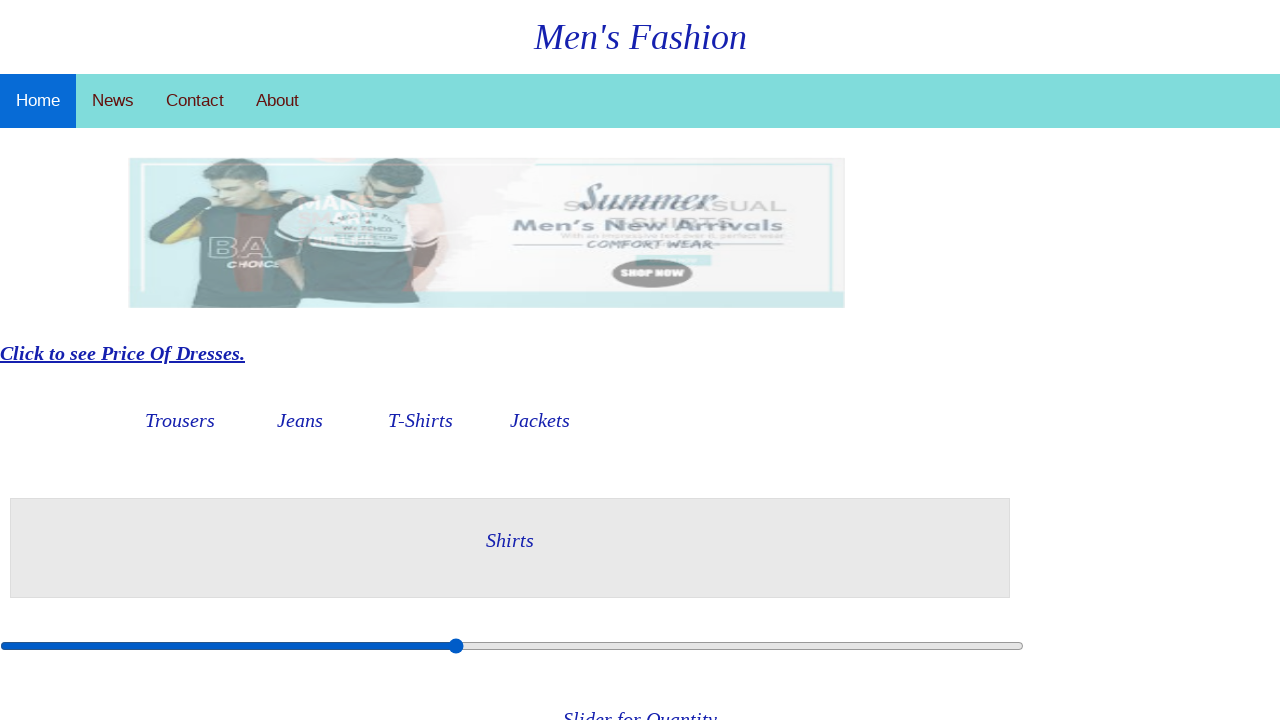

Product quantity/number field loaded
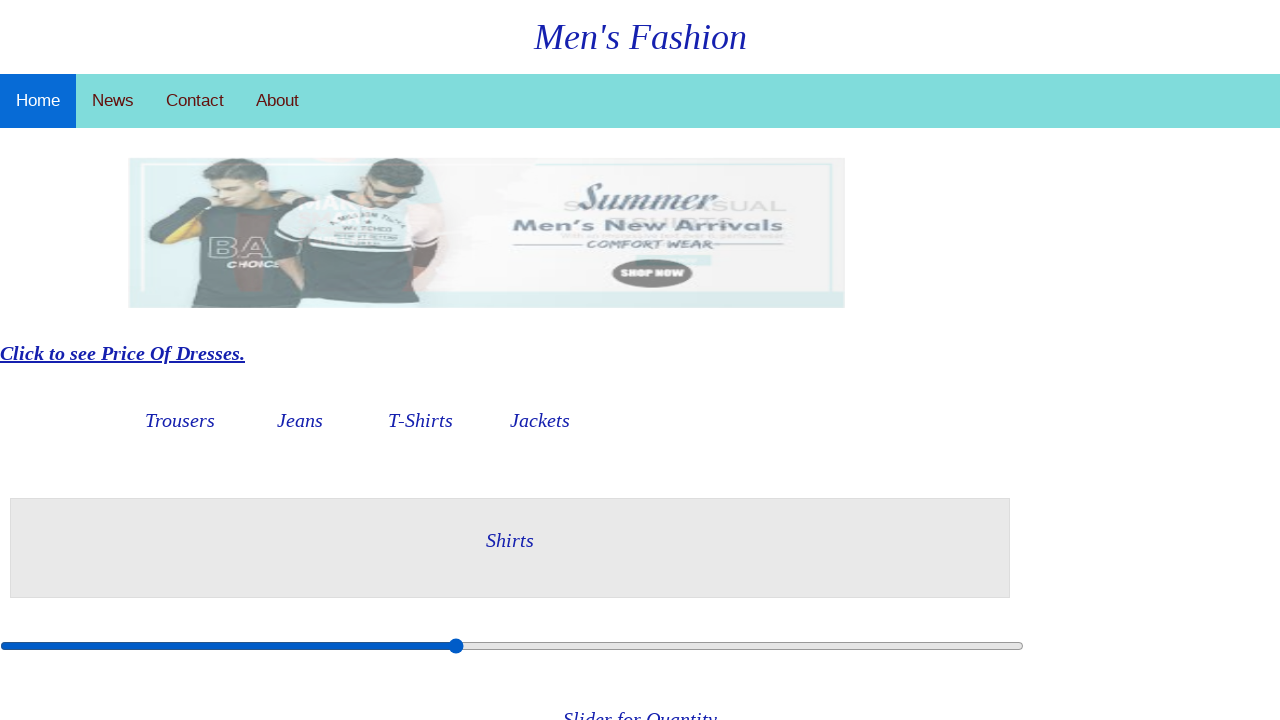

Product price field loaded
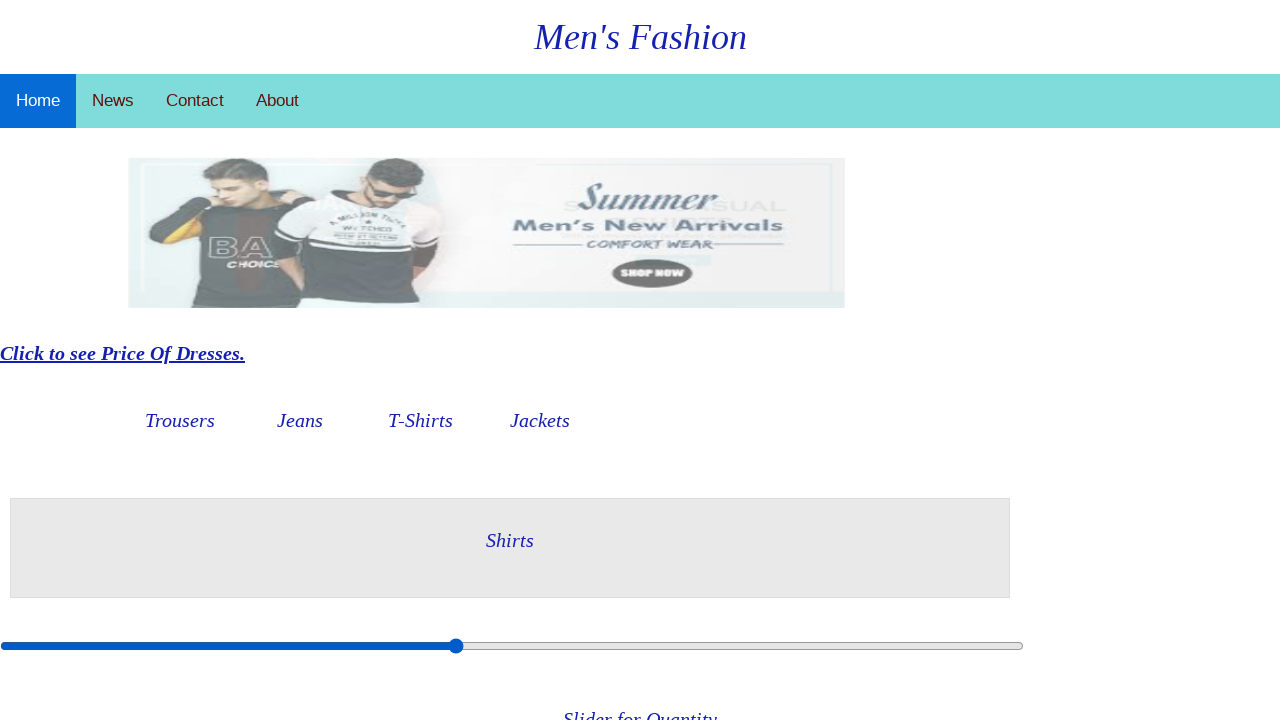

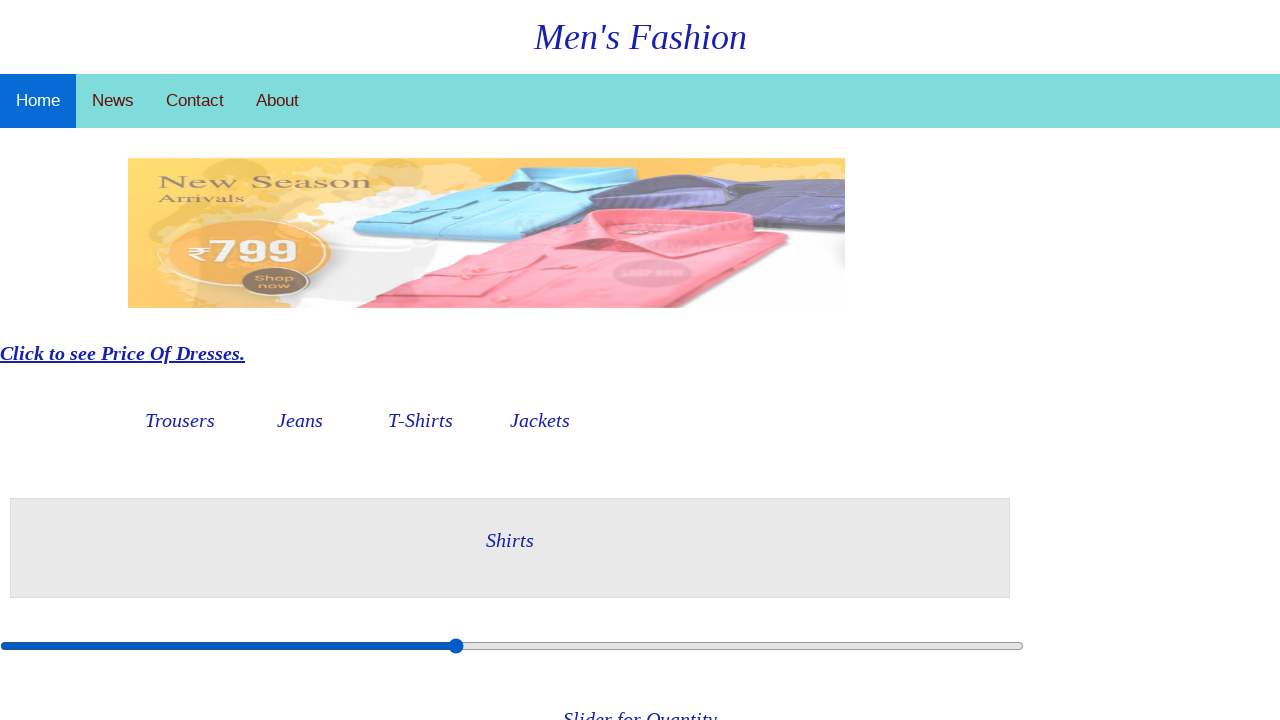